Tests color picker interaction by clicking and using keyboard navigation

Starting URL: https://www.selenium.dev/selenium/web/web-form.html

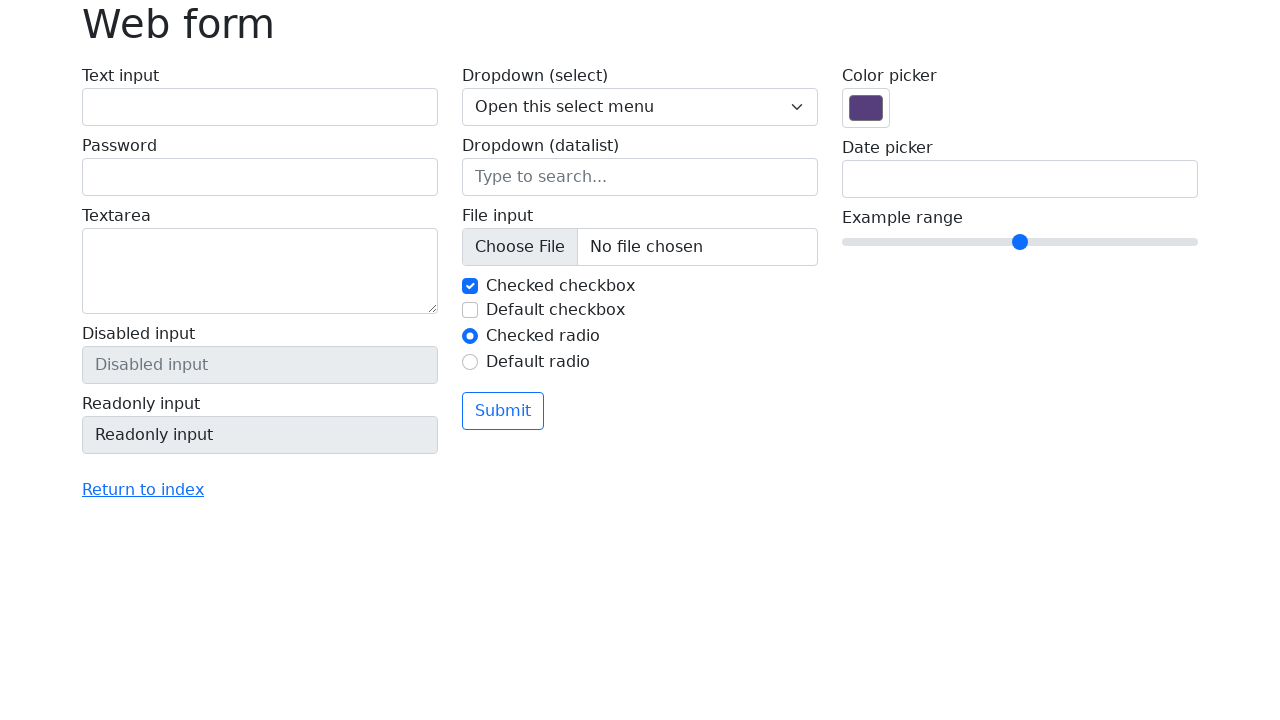

Clicked on color picker input field at (866, 108) on input[name='my-colors']
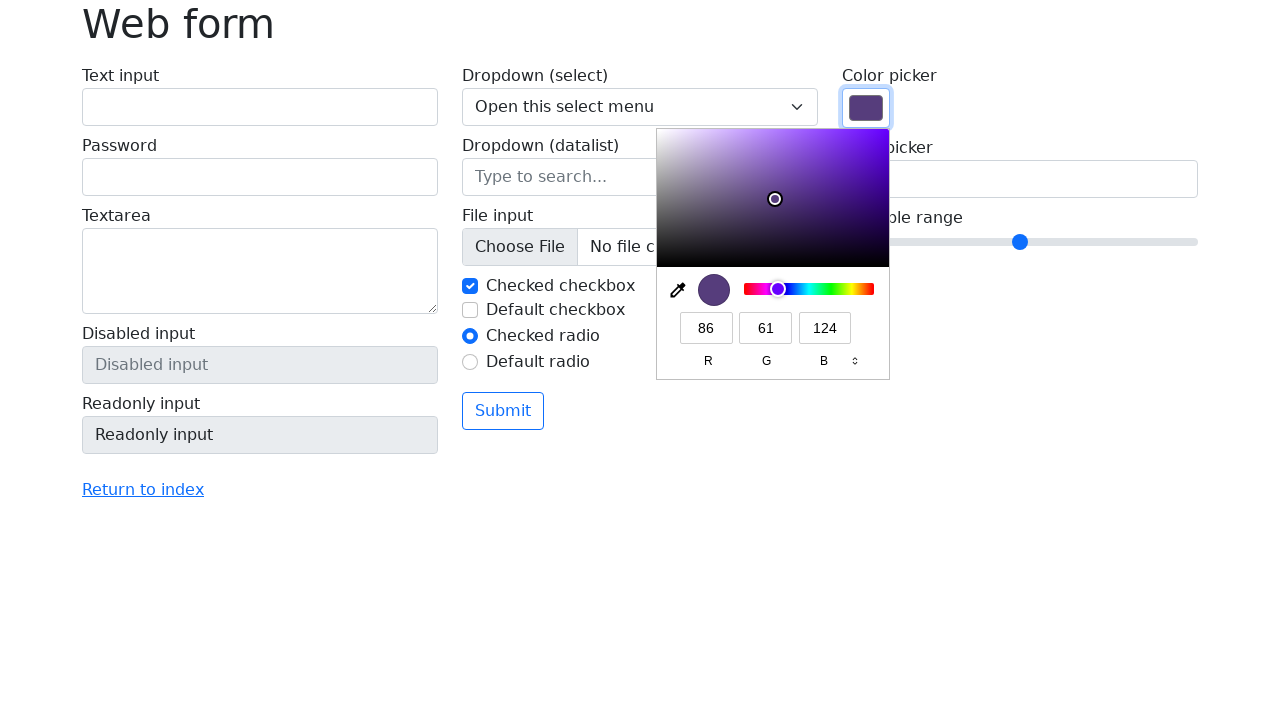

Filled color picker with hex value #ff5733 on input[name='my-colors']
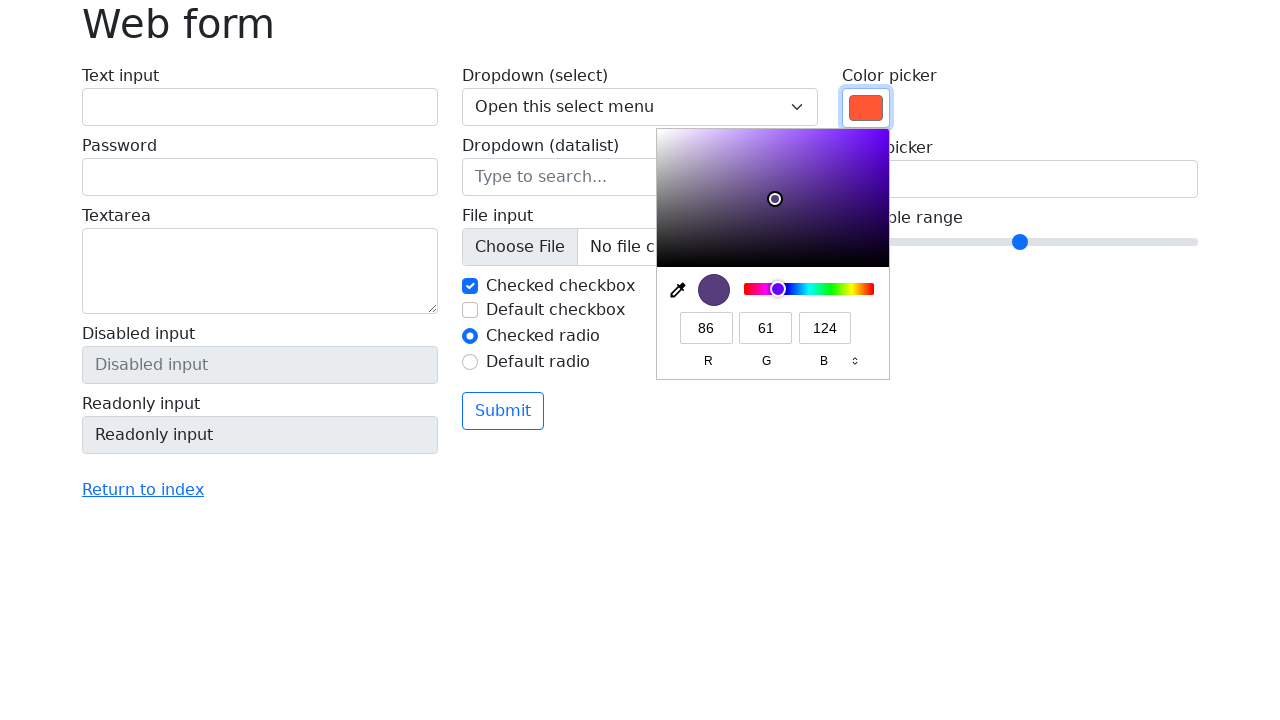

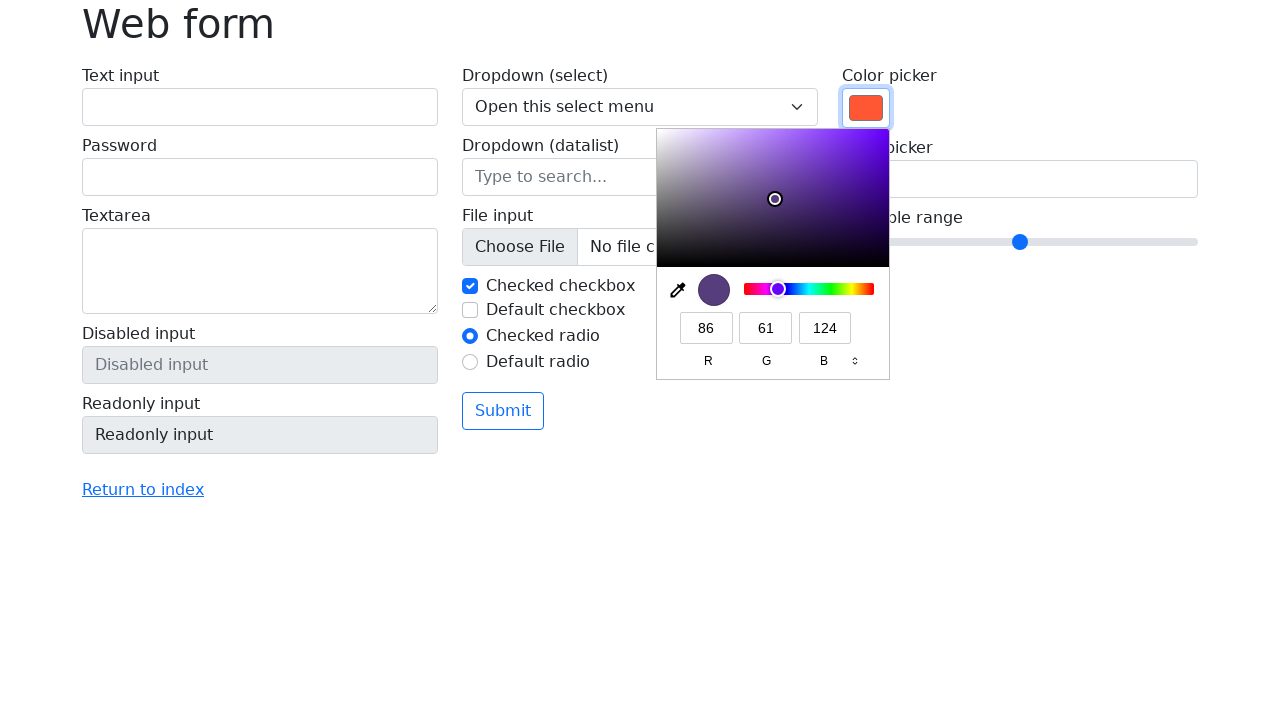